Tests opting out of A/B testing by first navigating to the homepage, adding an opt-out cookie, then navigating to the A/B test page to verify the opt-out is effective.

Starting URL: http://the-internet.herokuapp.com

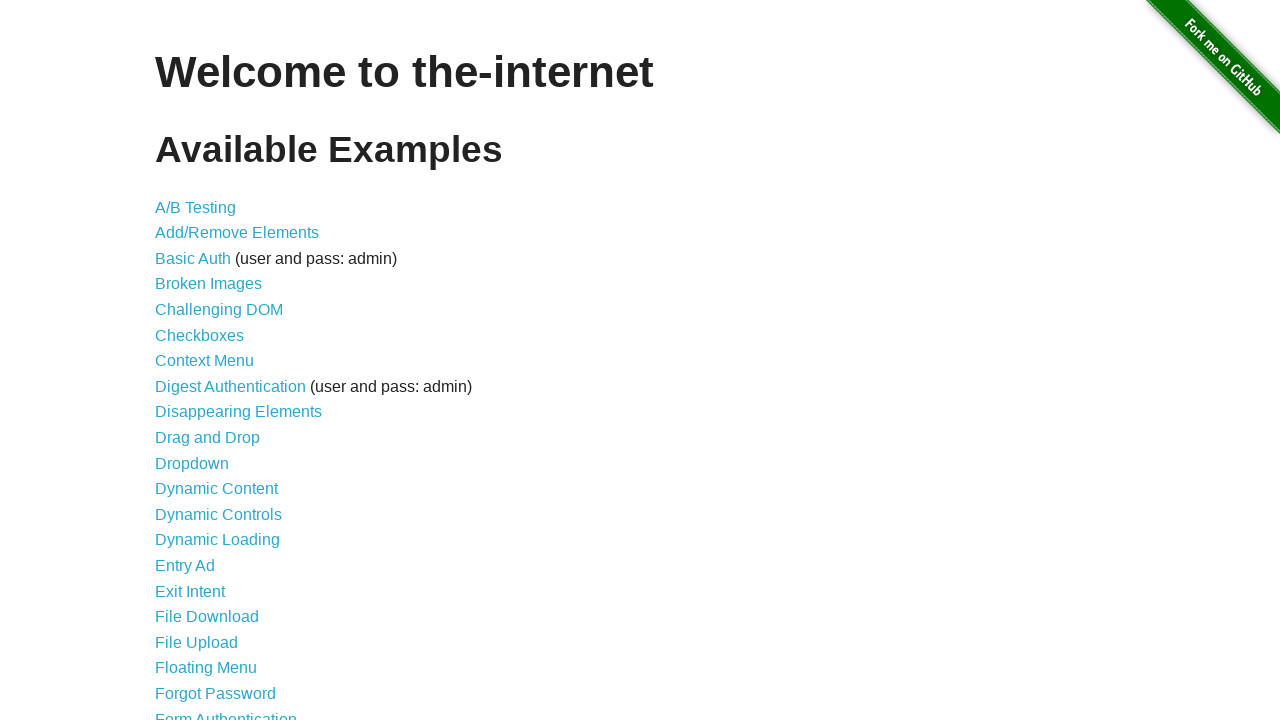

Added optimizelyOptOut cookie to opt out of A/B testing
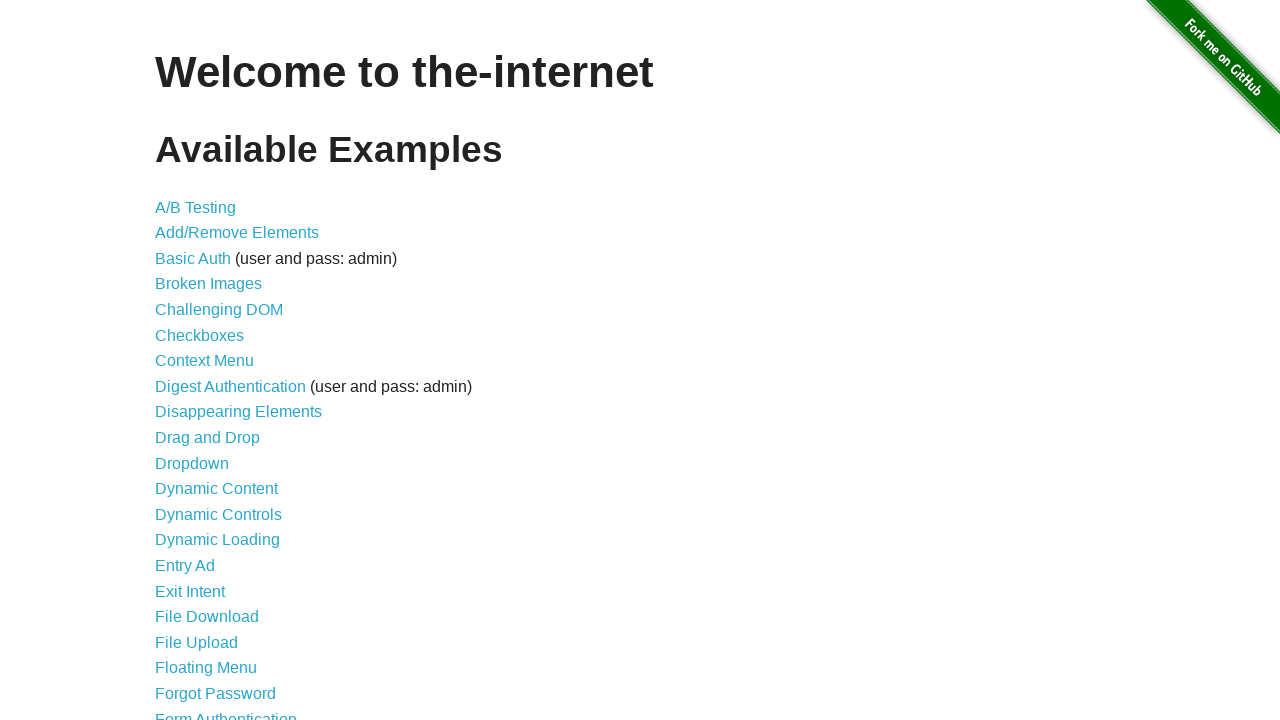

Navigated to A/B test page
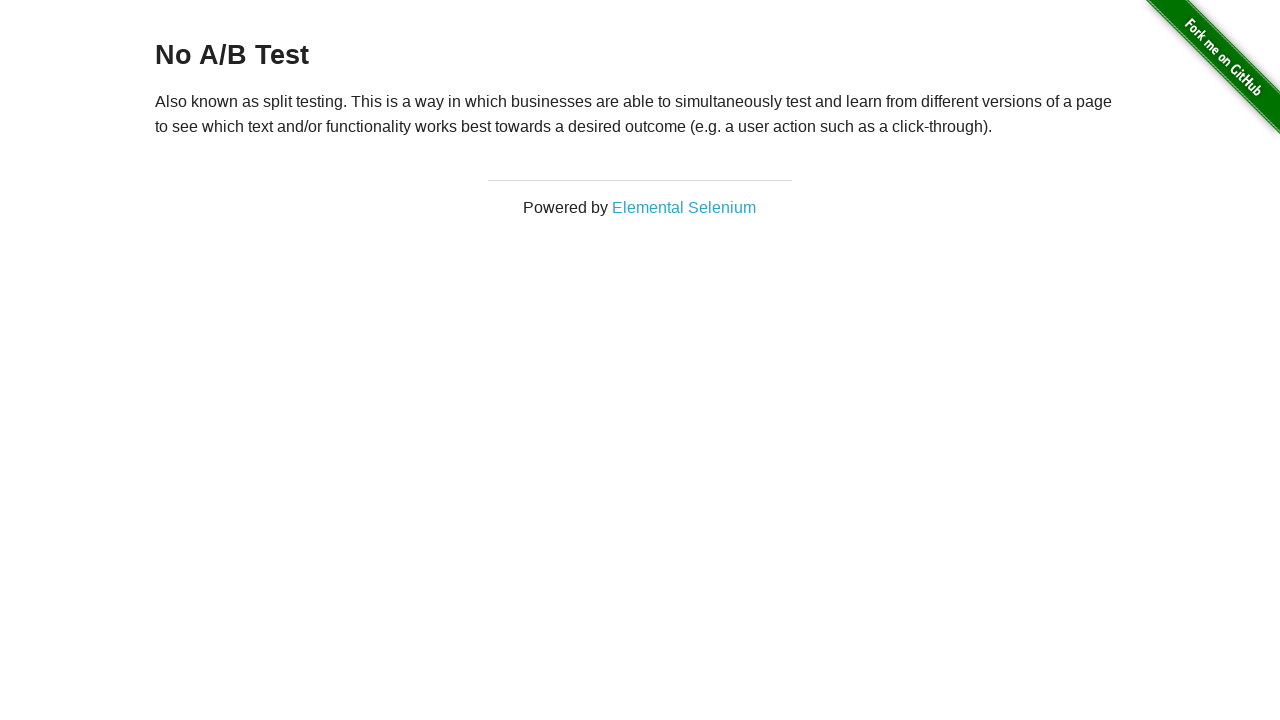

Retrieved heading text from A/B test page
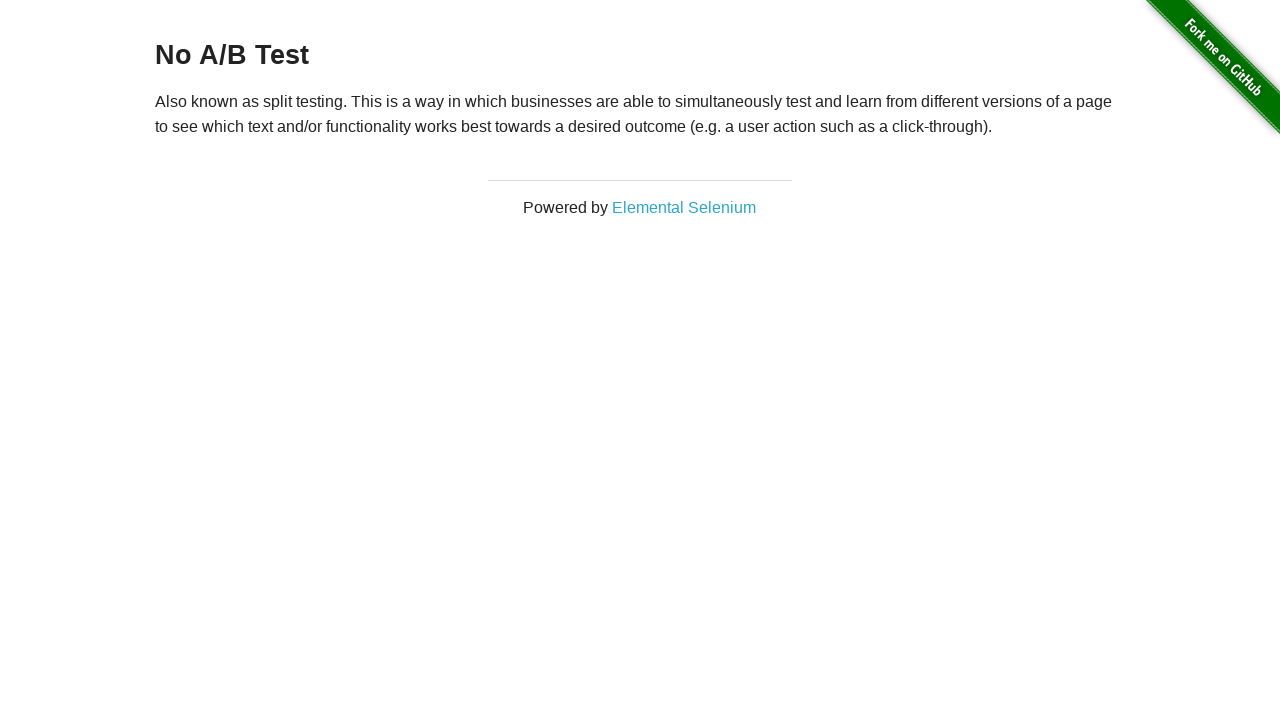

Verified heading displays 'No A/B Test', confirming opt-out is effective
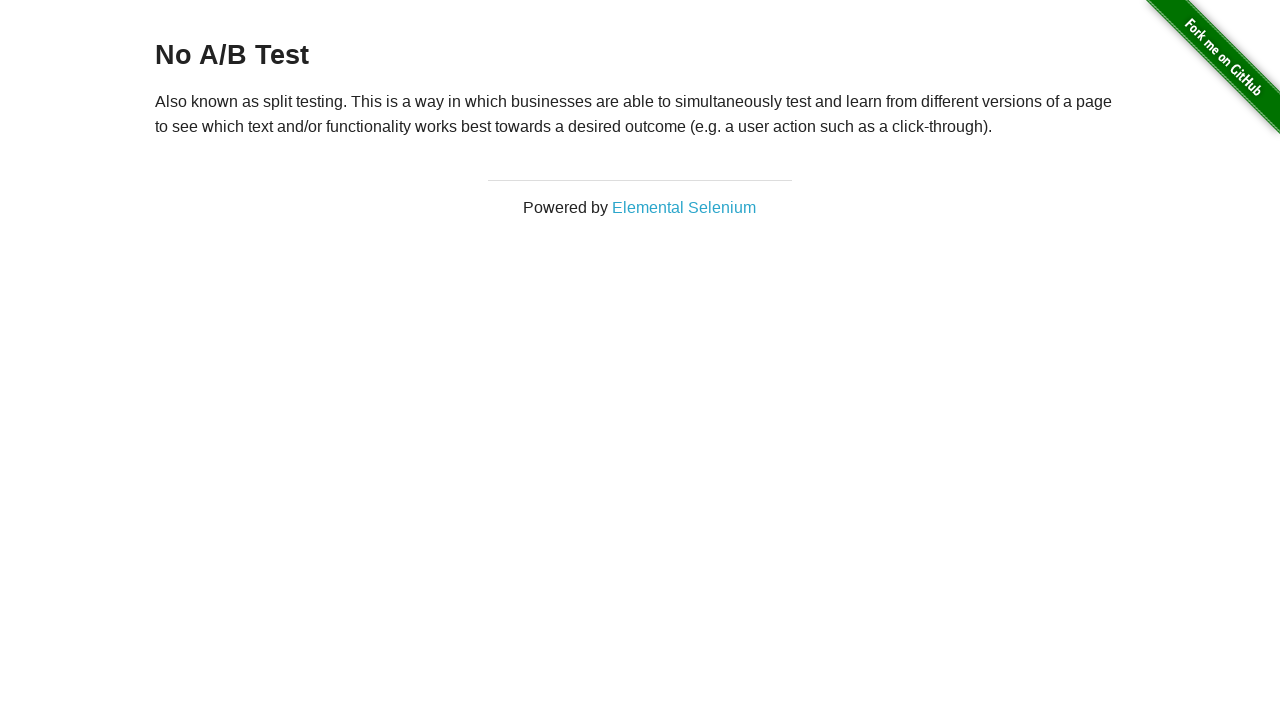

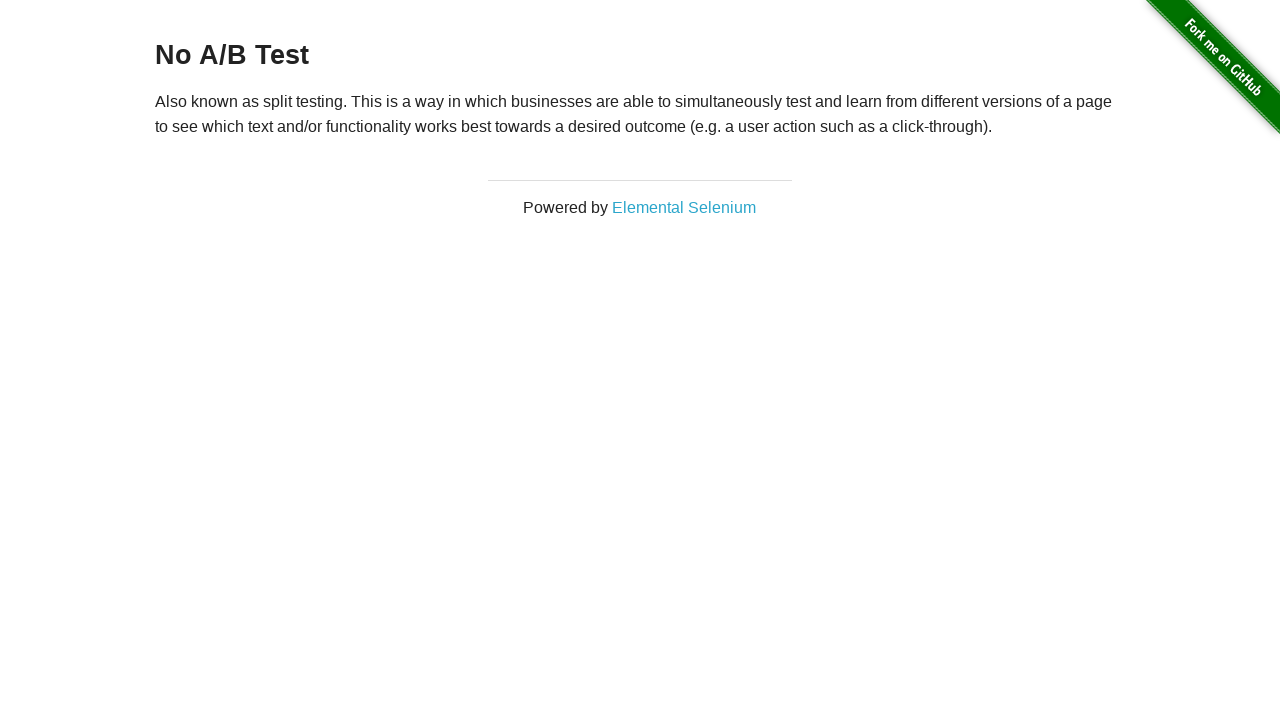